Verifies that the header element is visible on the homepage of Automation Exercise website

Starting URL: http://automationexercise.com

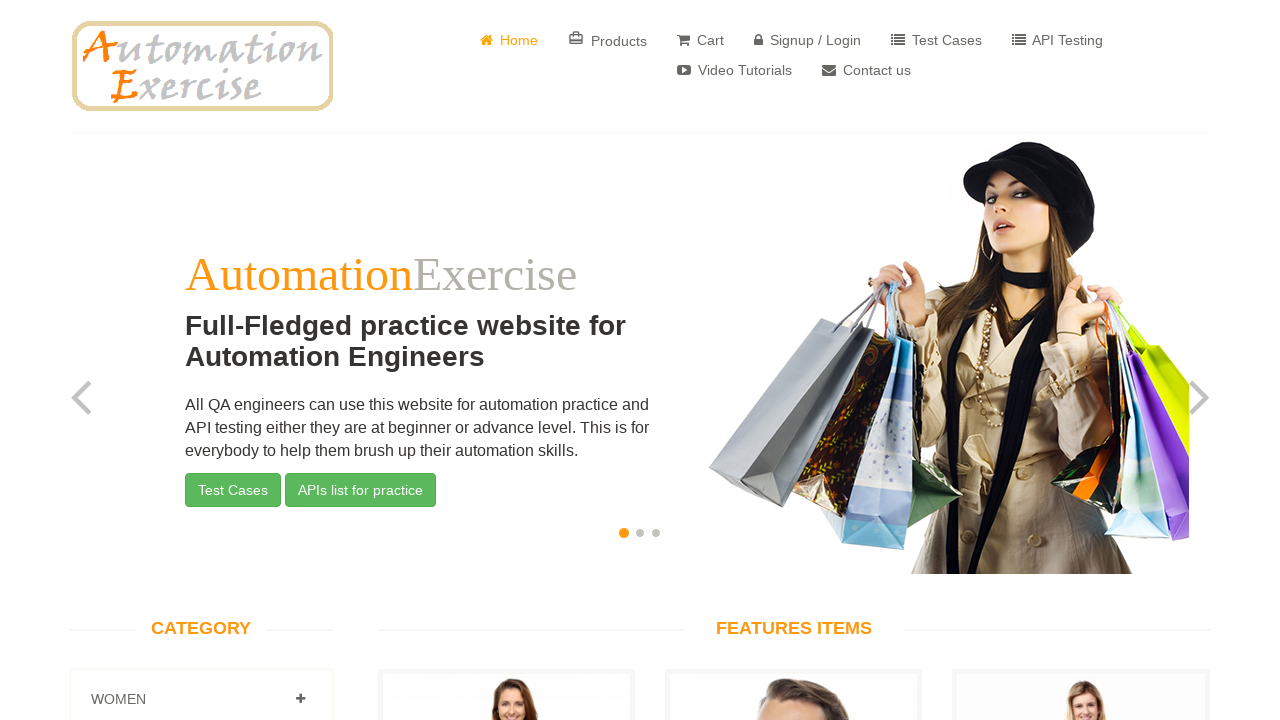

Located header element with id 'header'
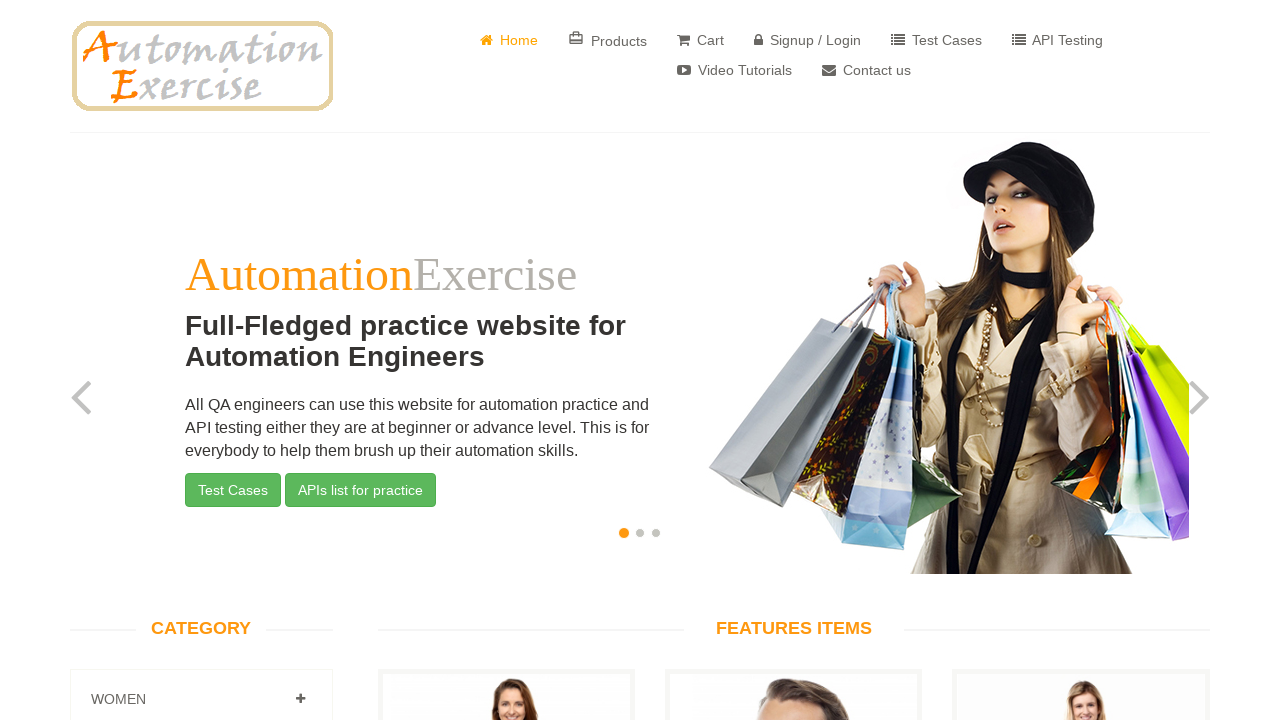

Header element became visible
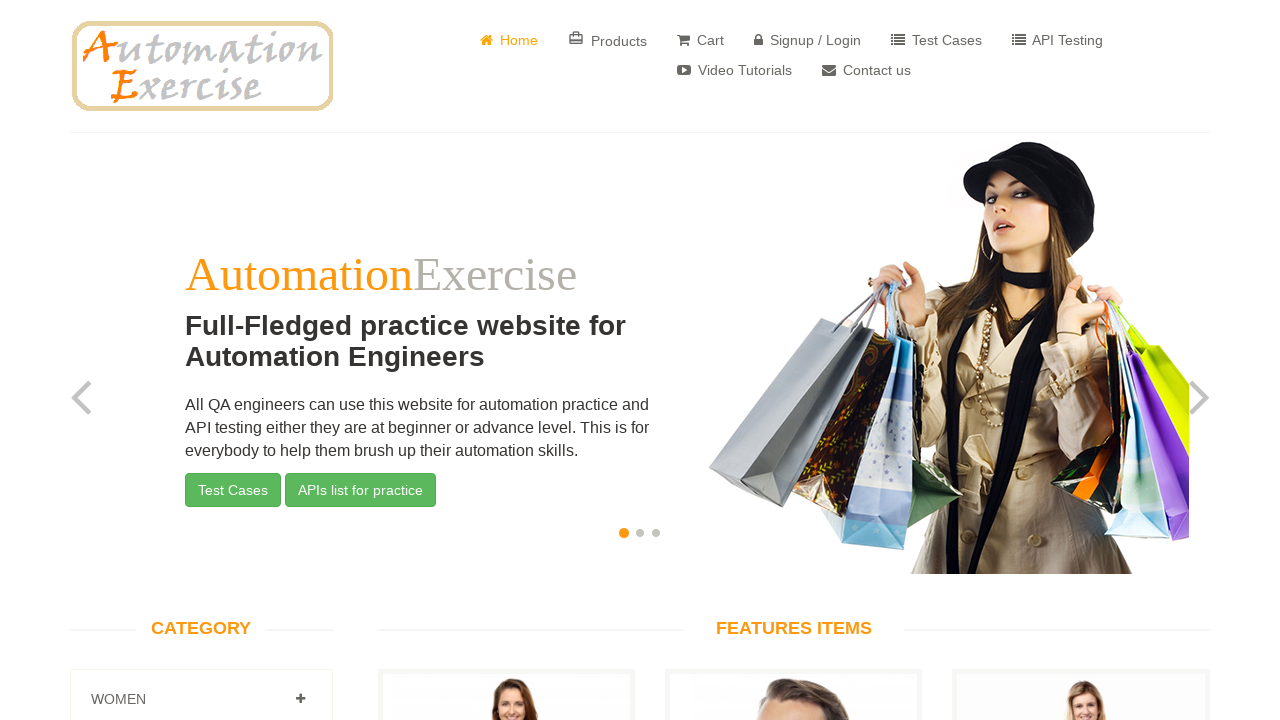

Verified header element is visible on homepage
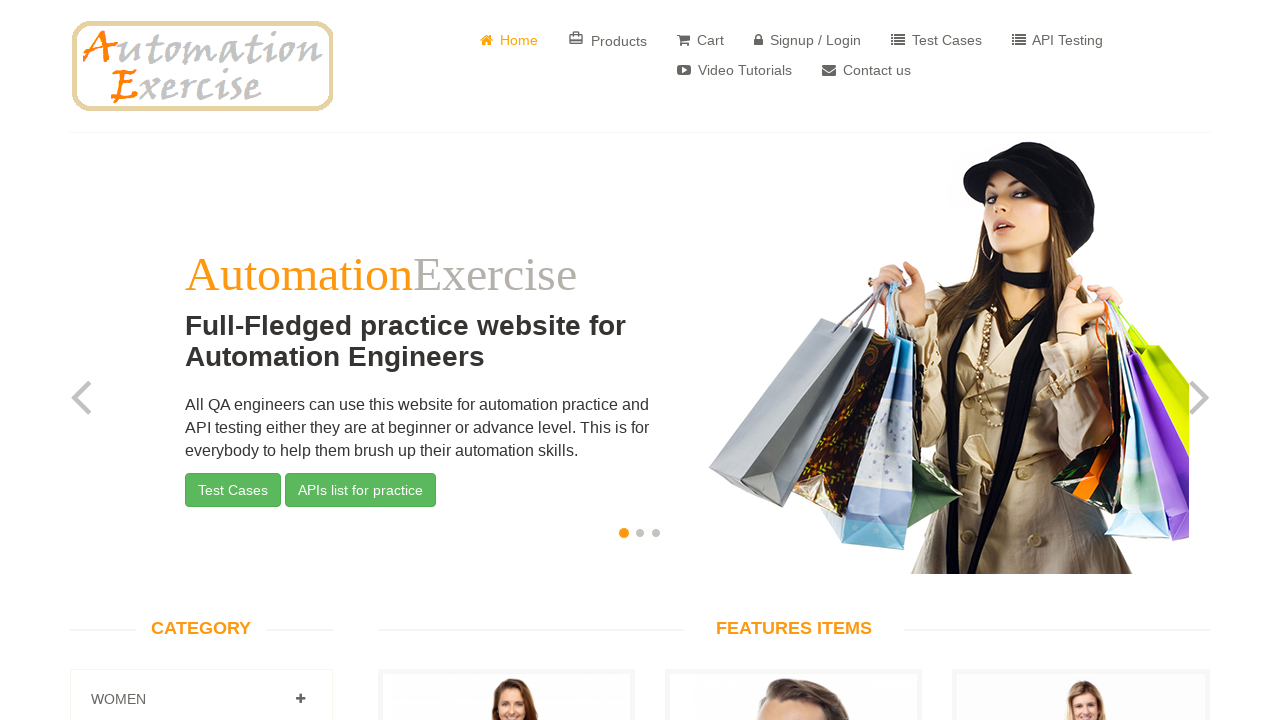

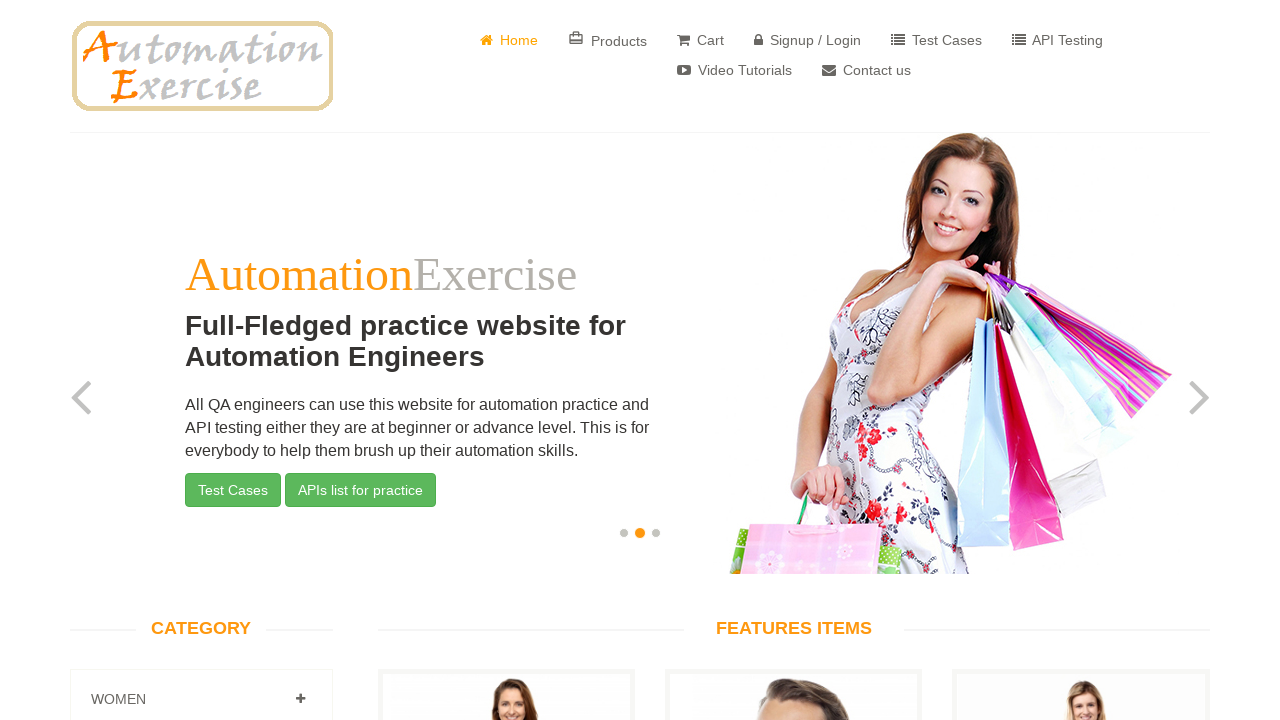